Tests that clicking the Due column header twice sorts the table data in descending order by verifying the values in the Due column are ordered from highest to lowest.

Starting URL: http://the-internet.herokuapp.com/tables

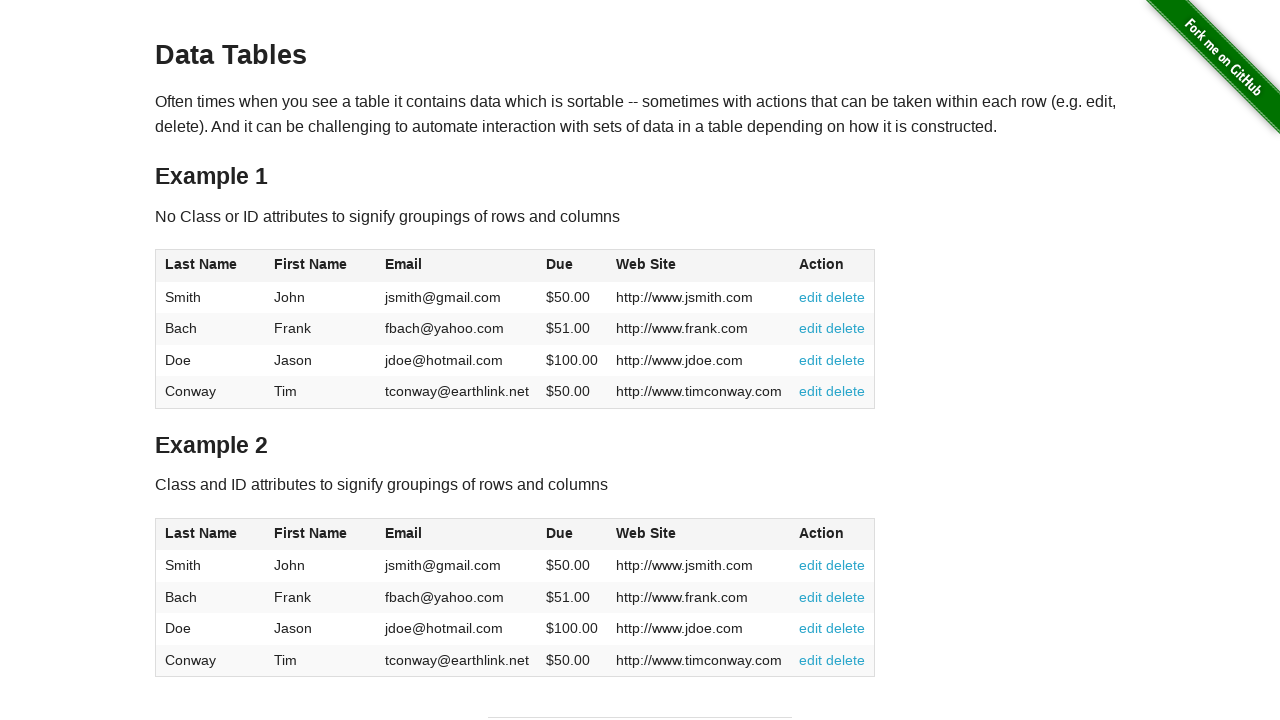

Clicked Due column header (first click) at (572, 266) on #table1 thead tr th:nth-of-type(4)
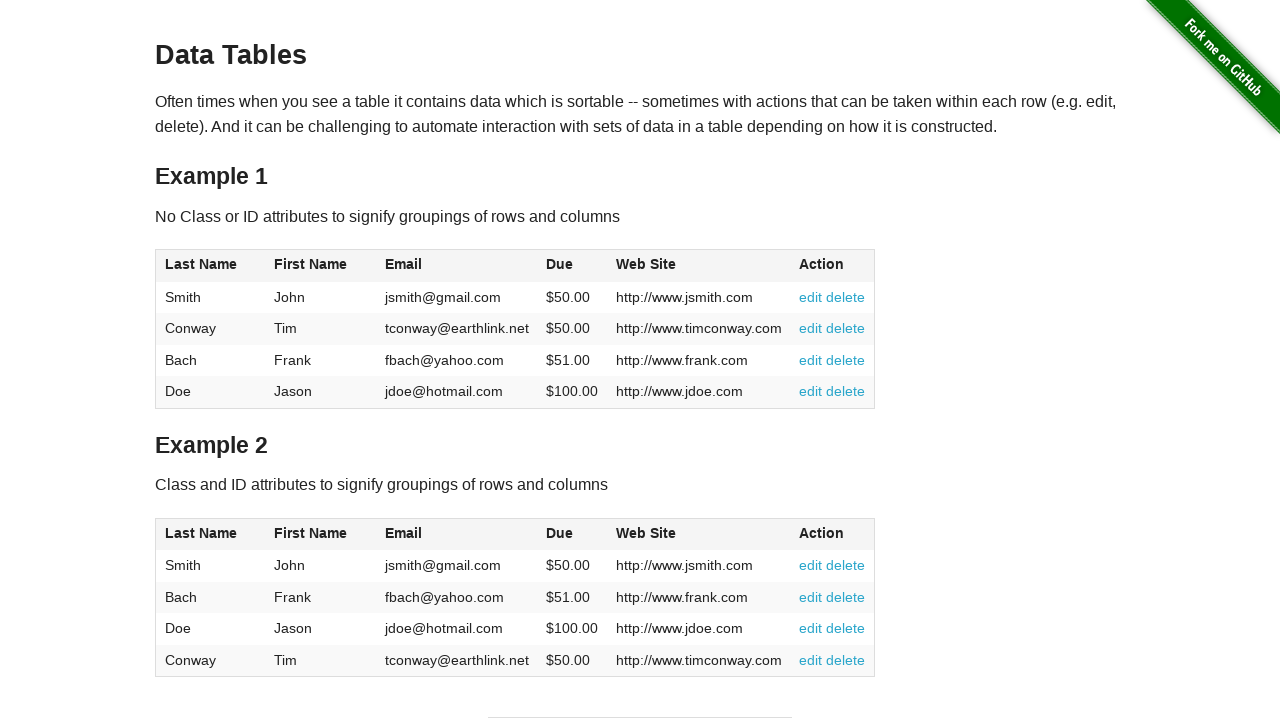

Clicked Due column header (second click) to sort descending at (572, 266) on #table1 thead tr th:nth-of-type(4)
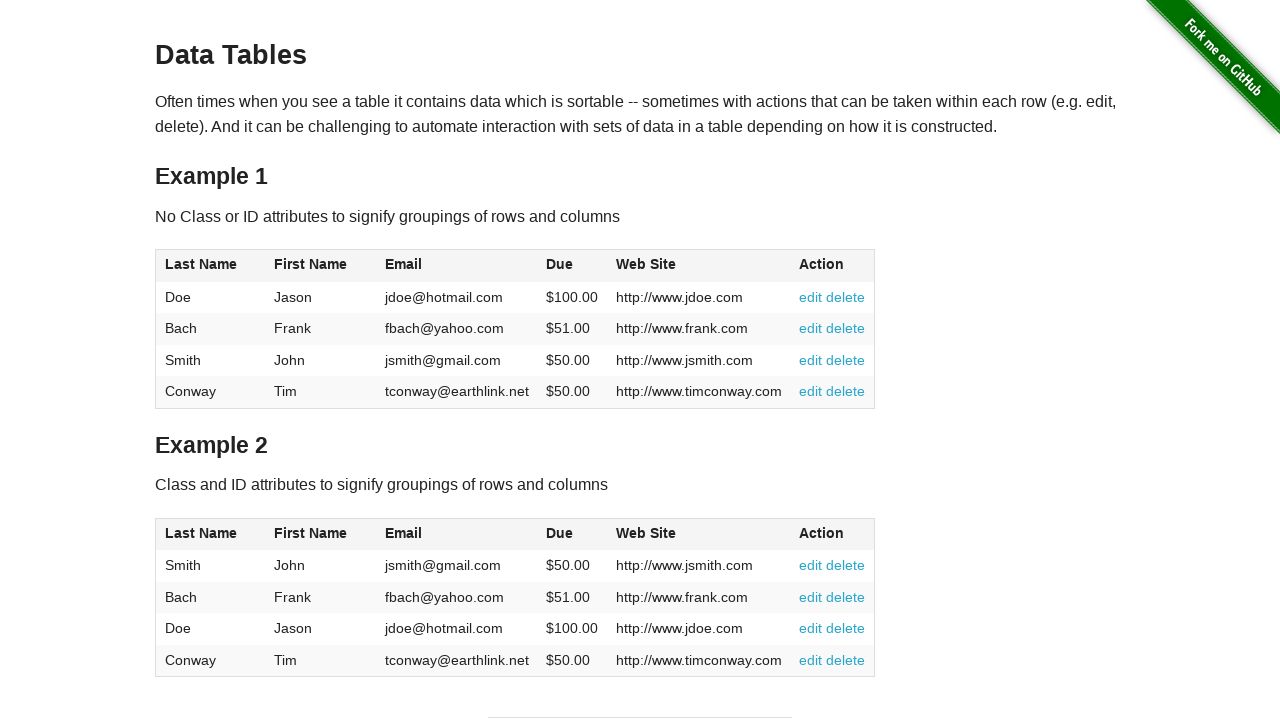

Table data loaded and Due column cells are visible
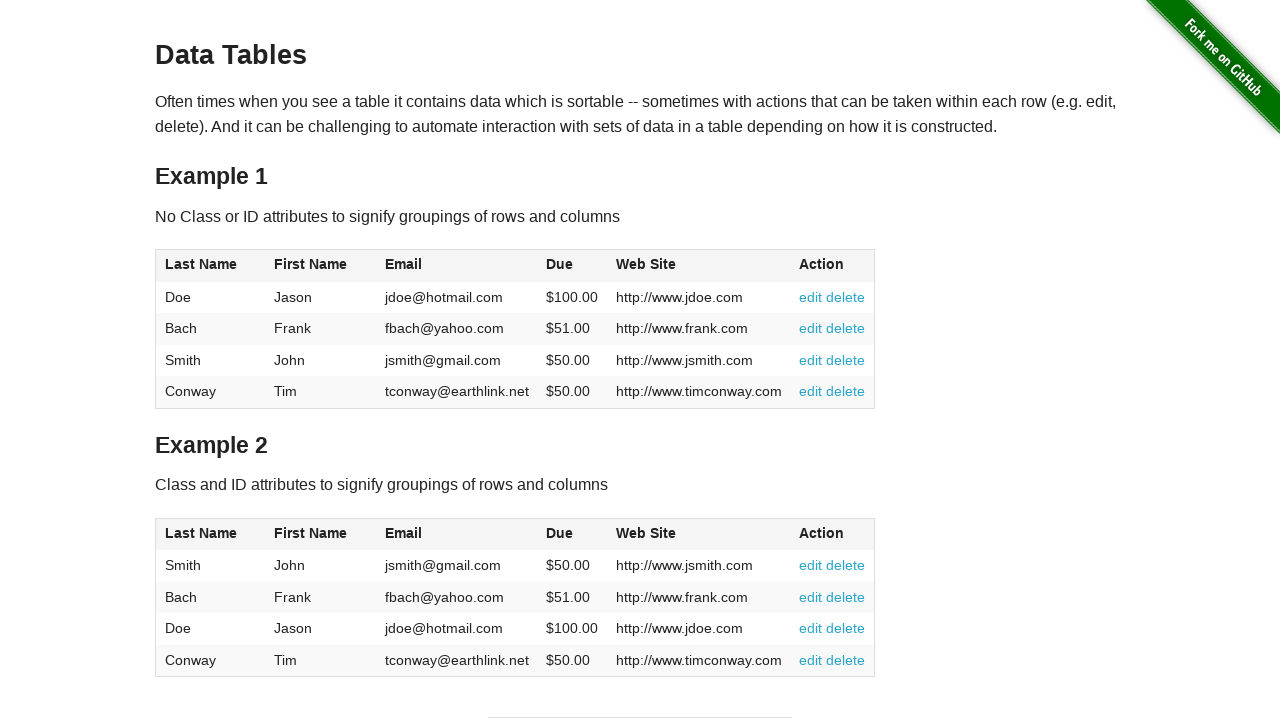

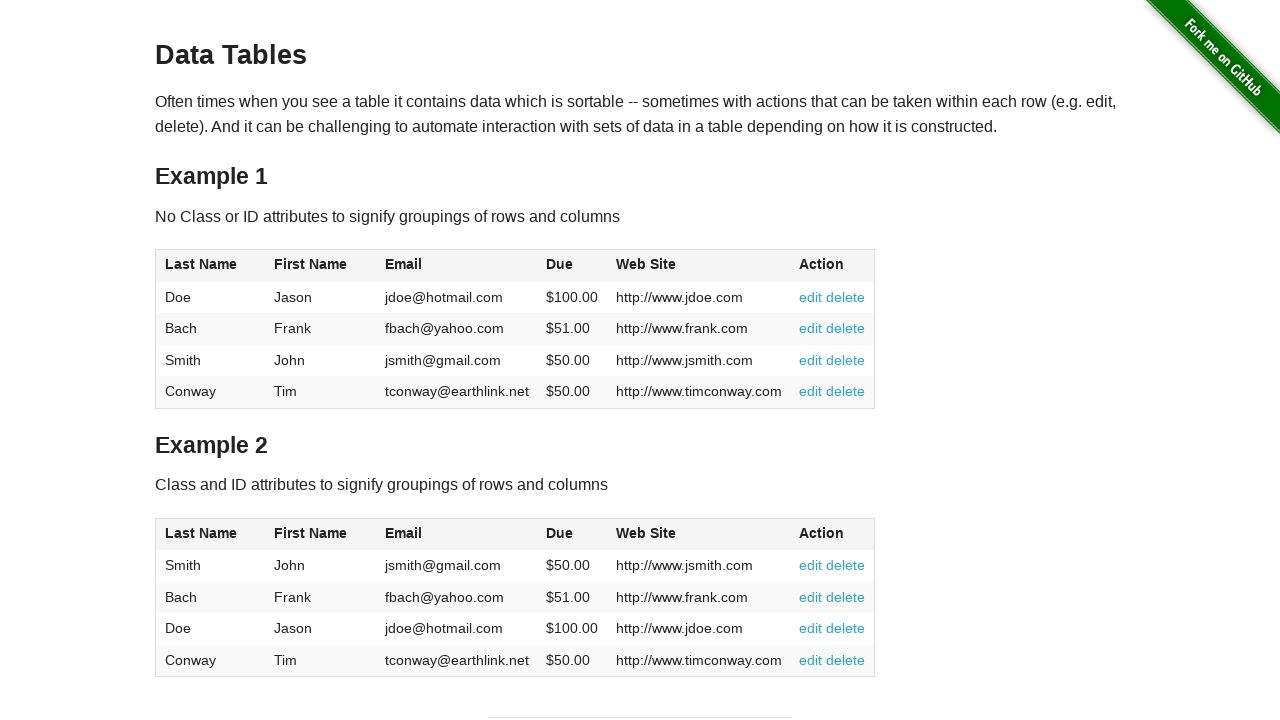